Tests the product search functionality on an e-commerce site by typing in the search field and verifying that products are displayed

Starting URL: https://rahulshettyacademy.com/seleniumPractise/#/

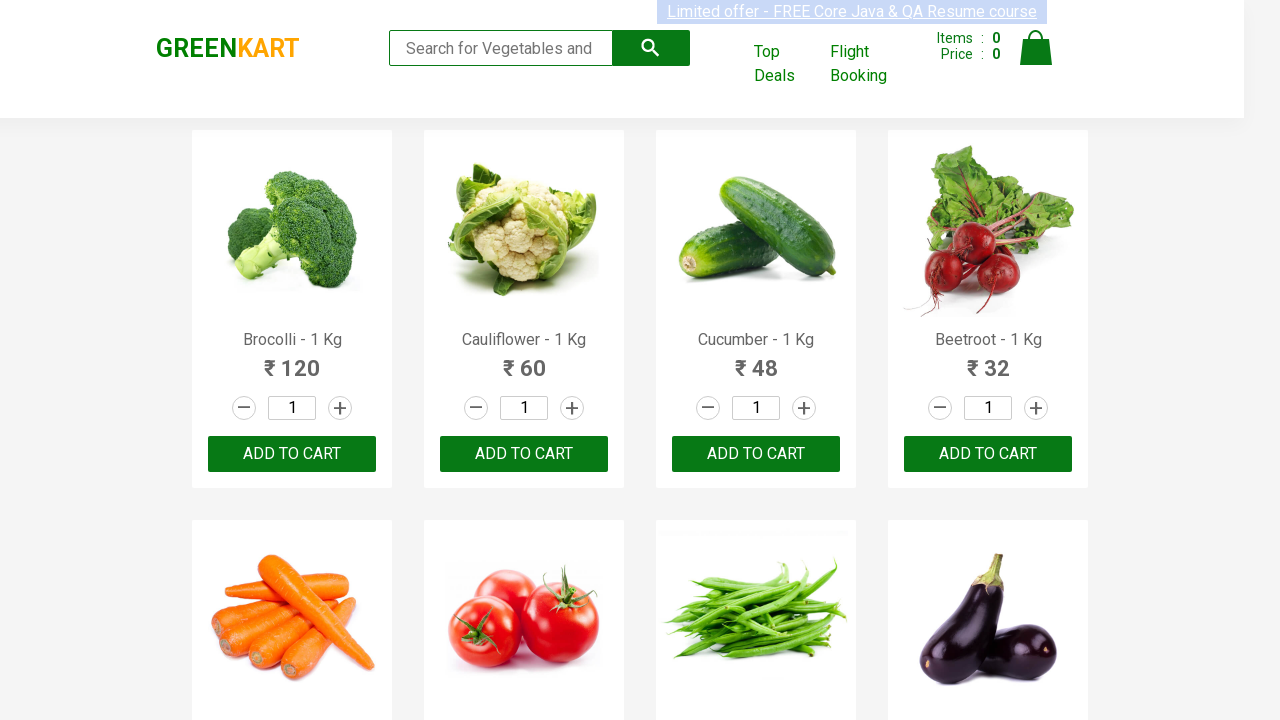

Filled search field with 'a' on .search-keyword
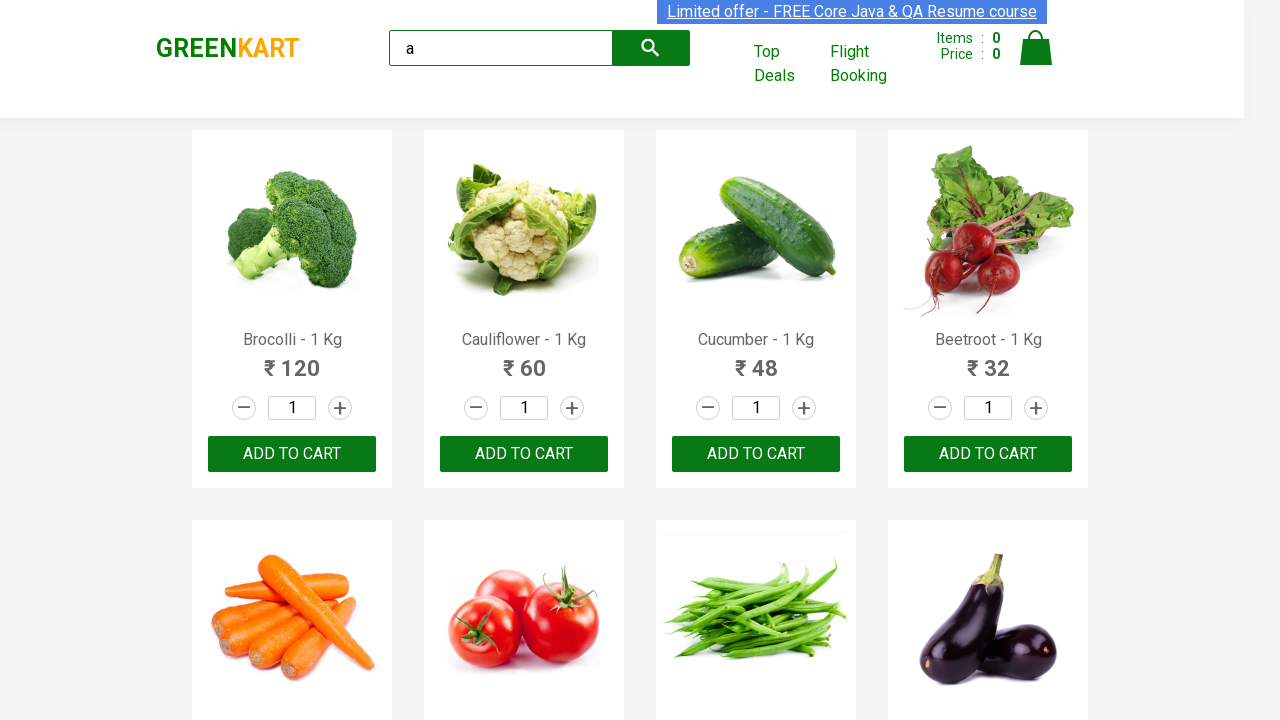

Products loaded in the search results
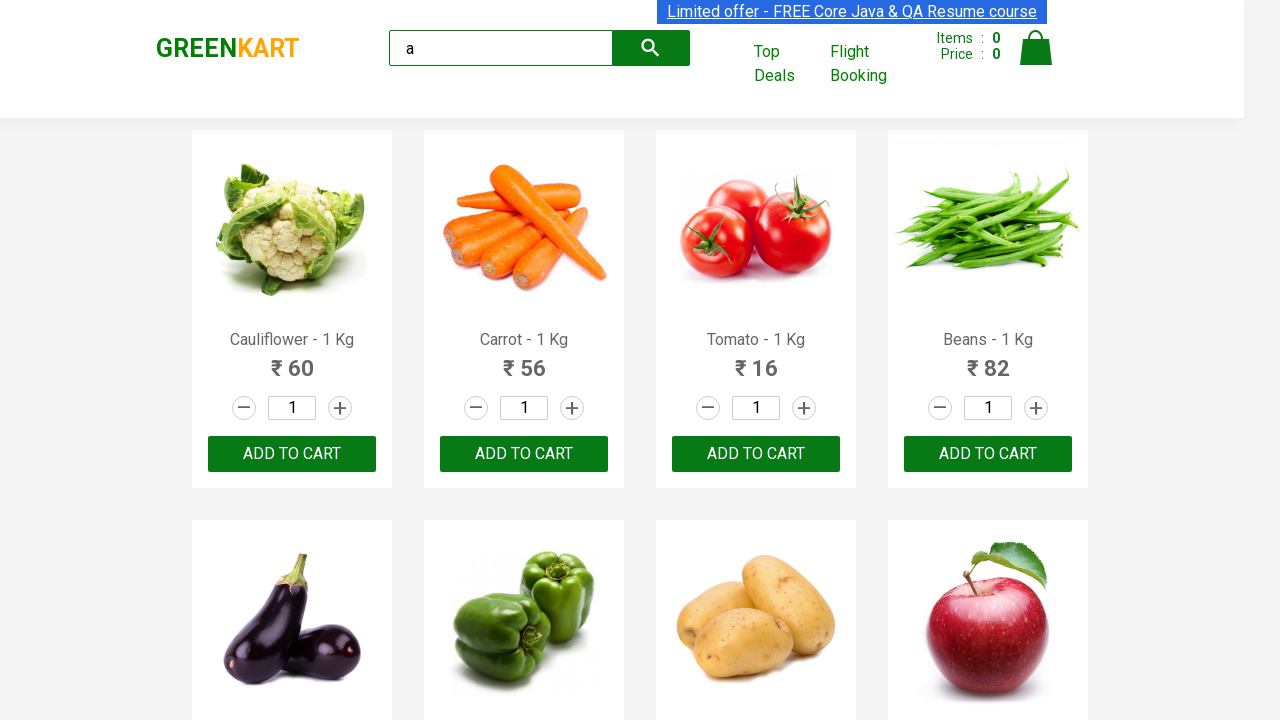

Brand logo is now visible
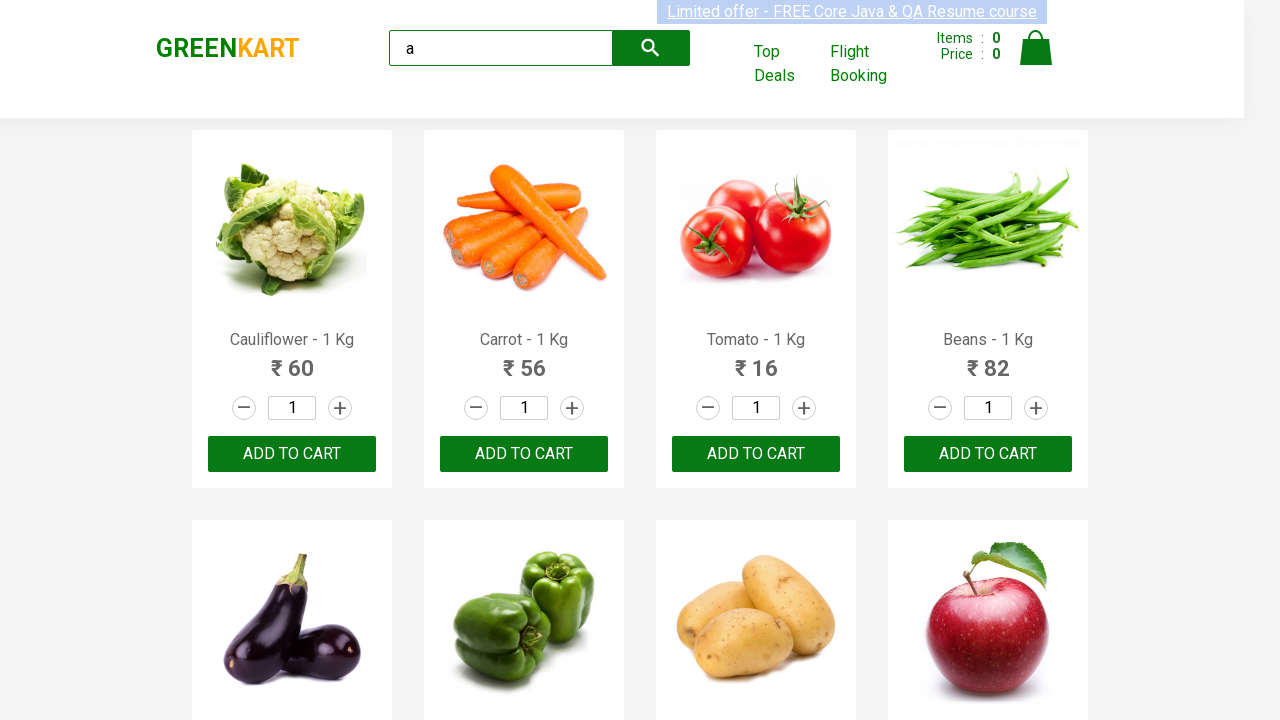

Products container is visible
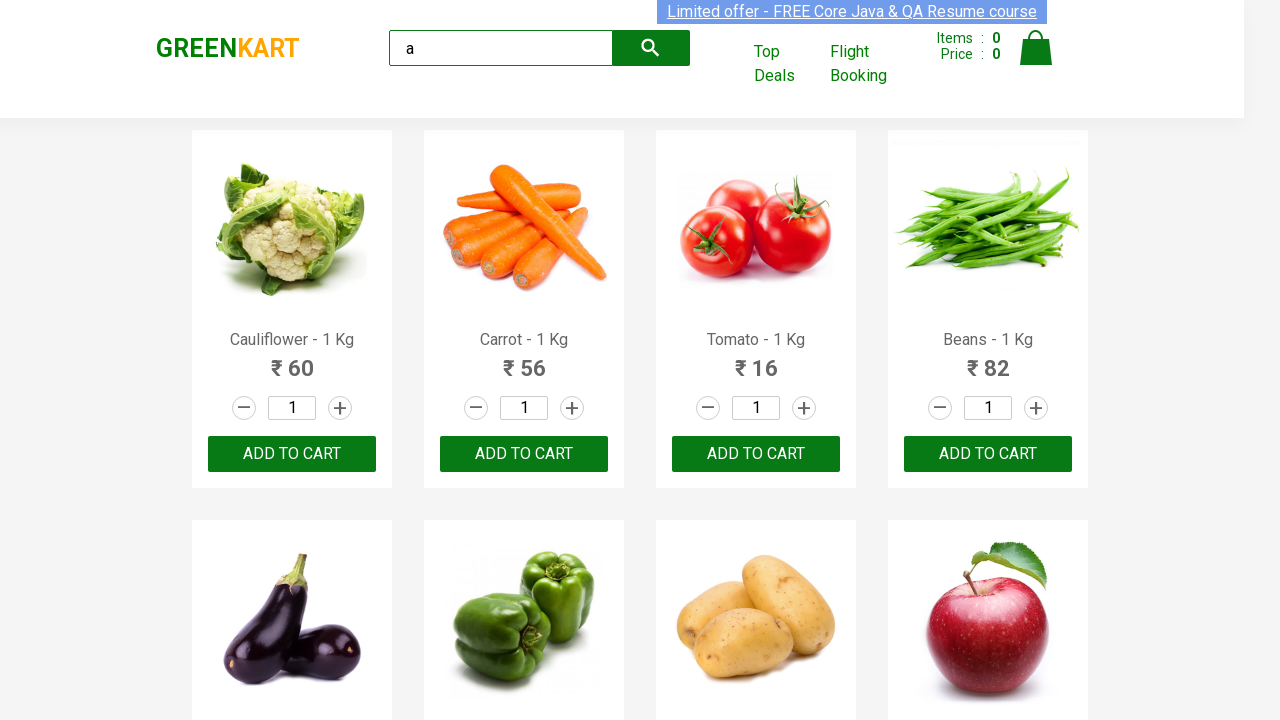

Verified that at least one product is displayed
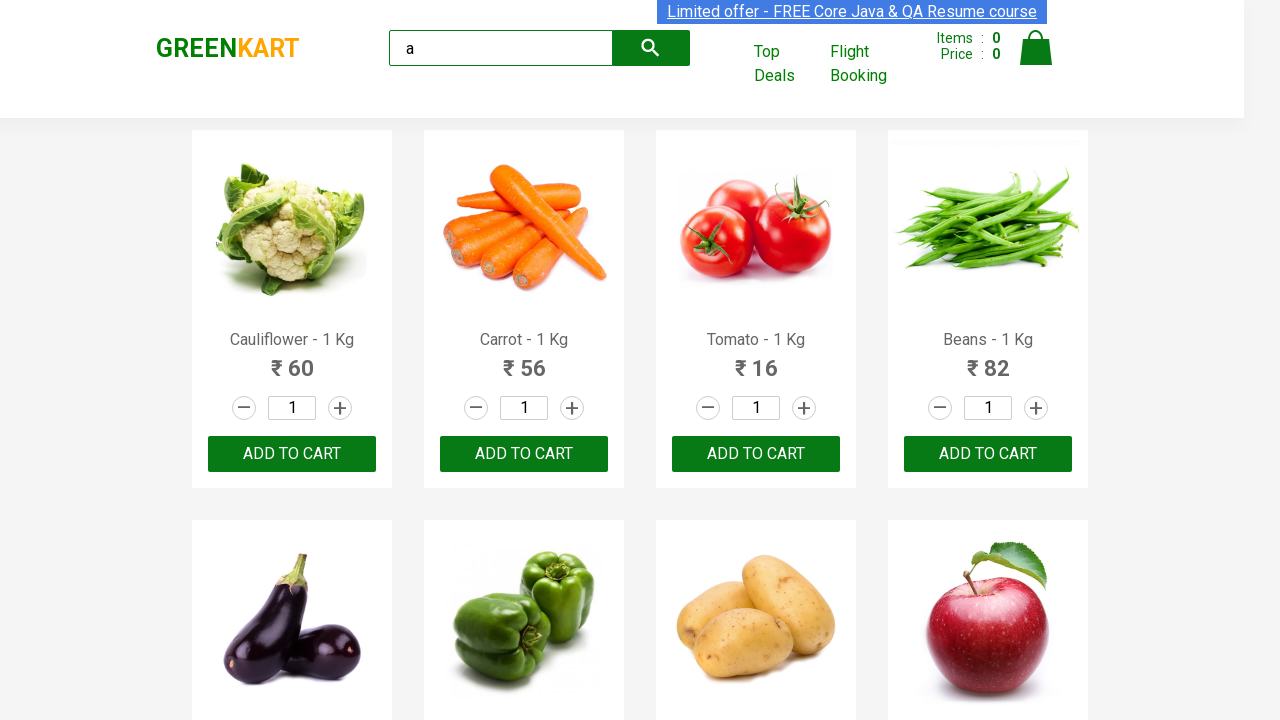

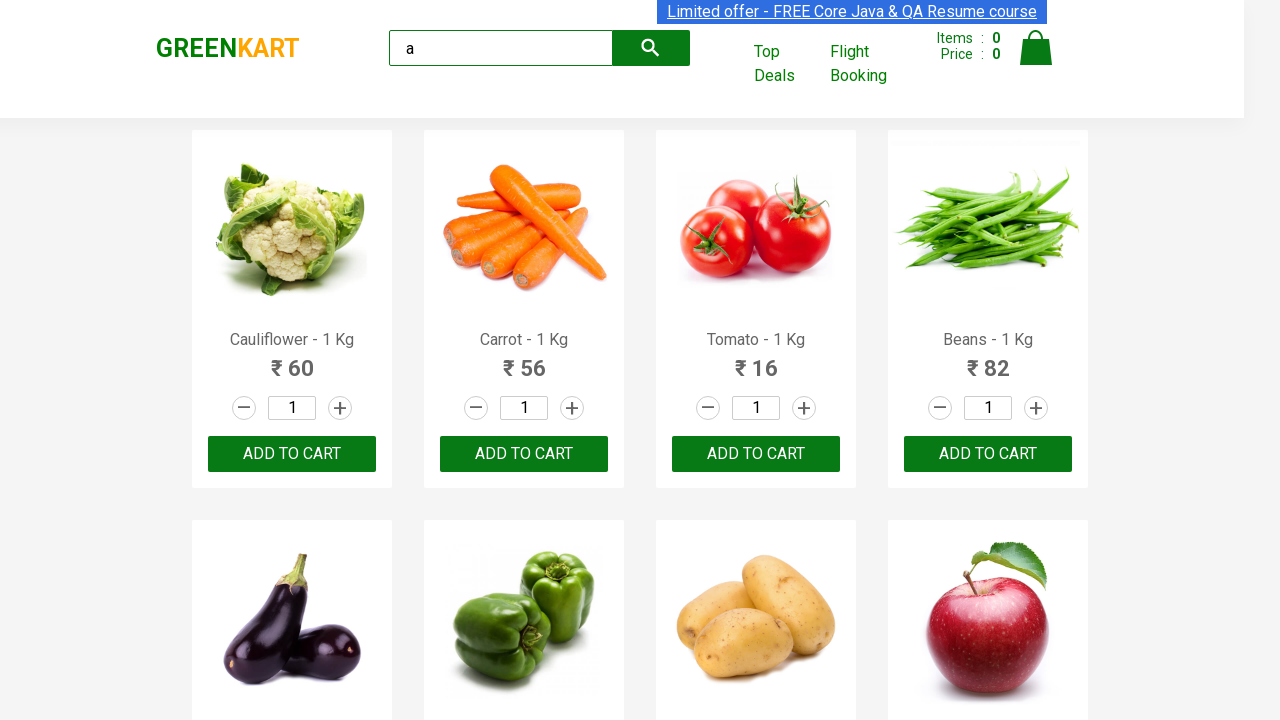